Tests the Sample App form submission with both username and password, verifying successful welcome message is displayed

Starting URL: http://uitestingplayground.com/

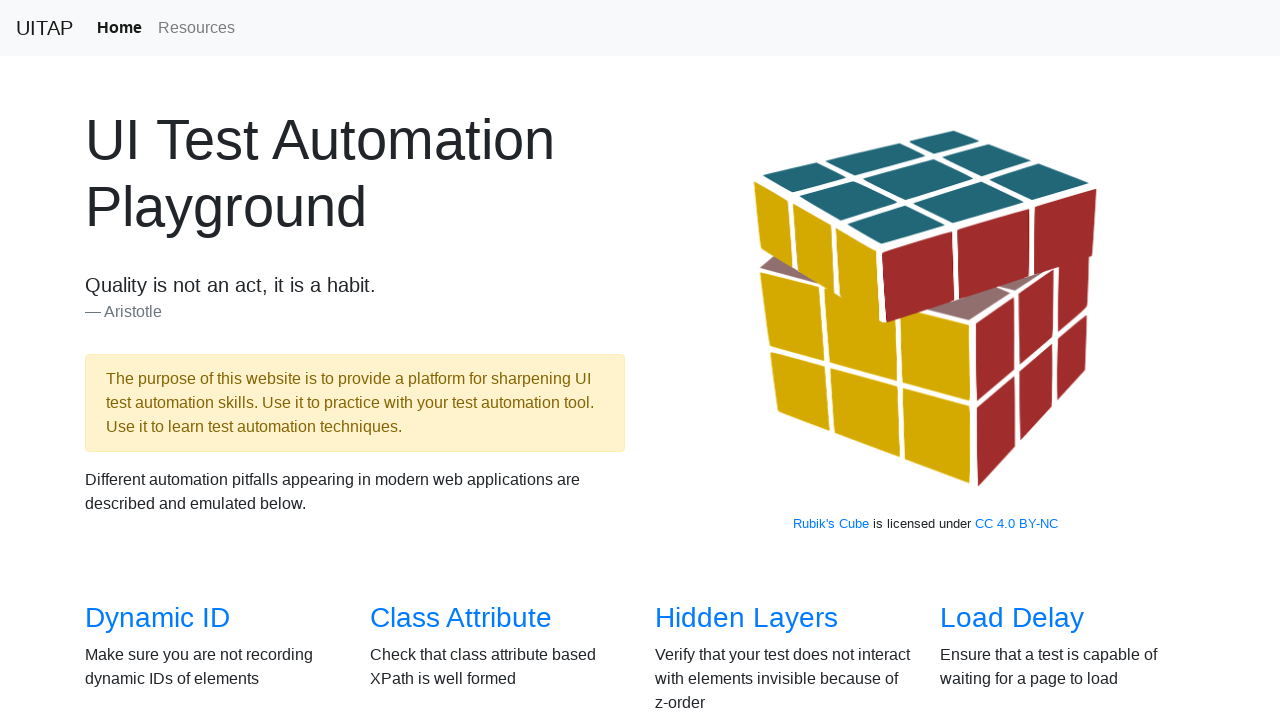

Clicked on Sample App link at (446, 360) on text=Sample App
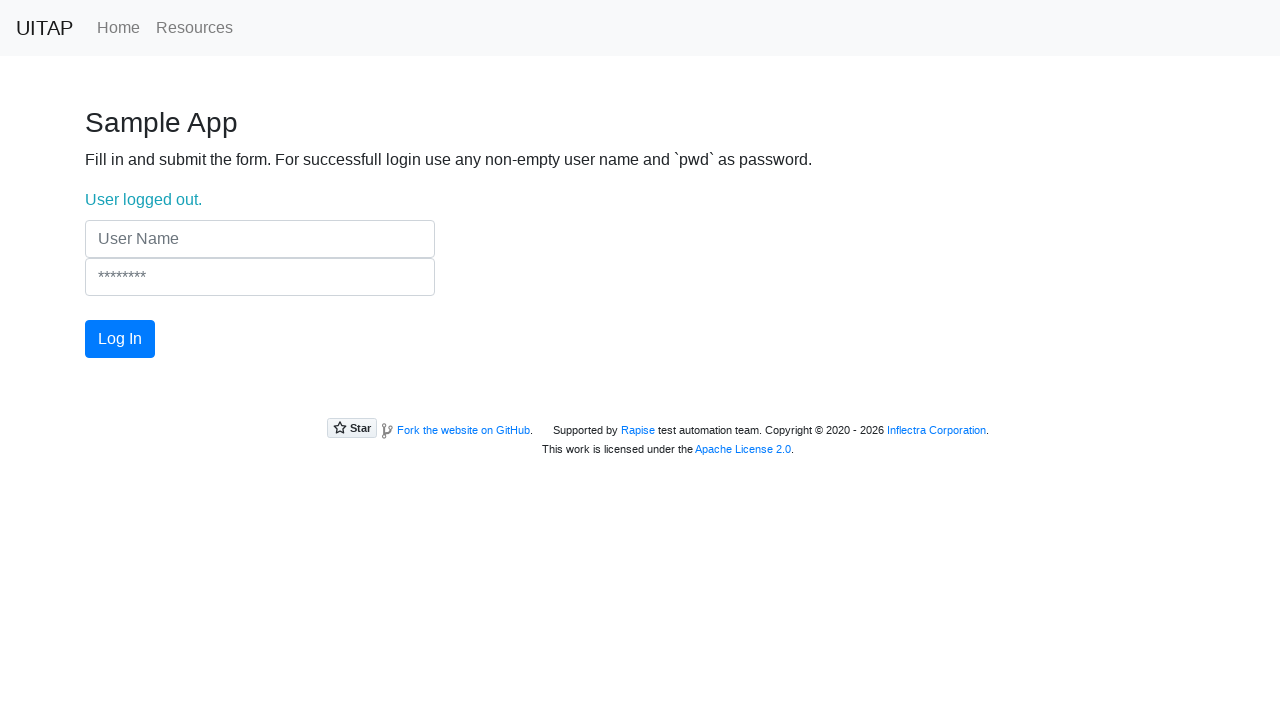

Filled username field with 'UserName' on input[name='UserName']
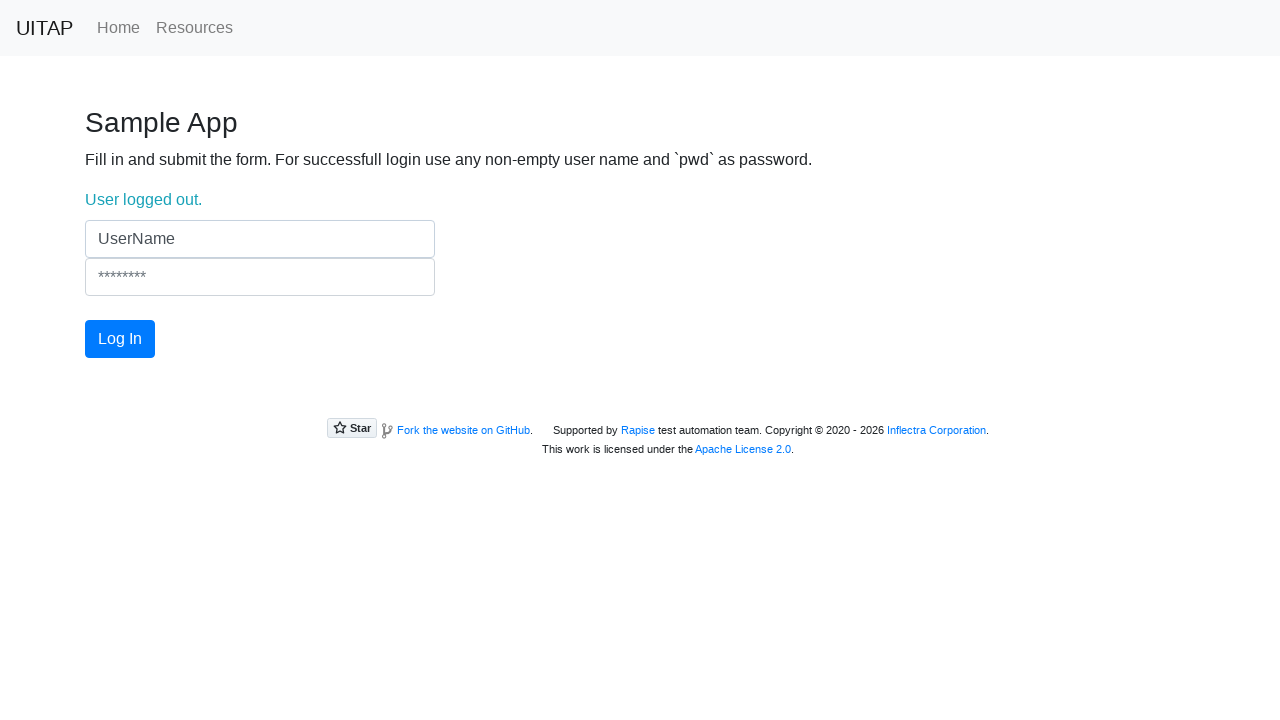

Filled password field with 'pwd' on input[name='Password']
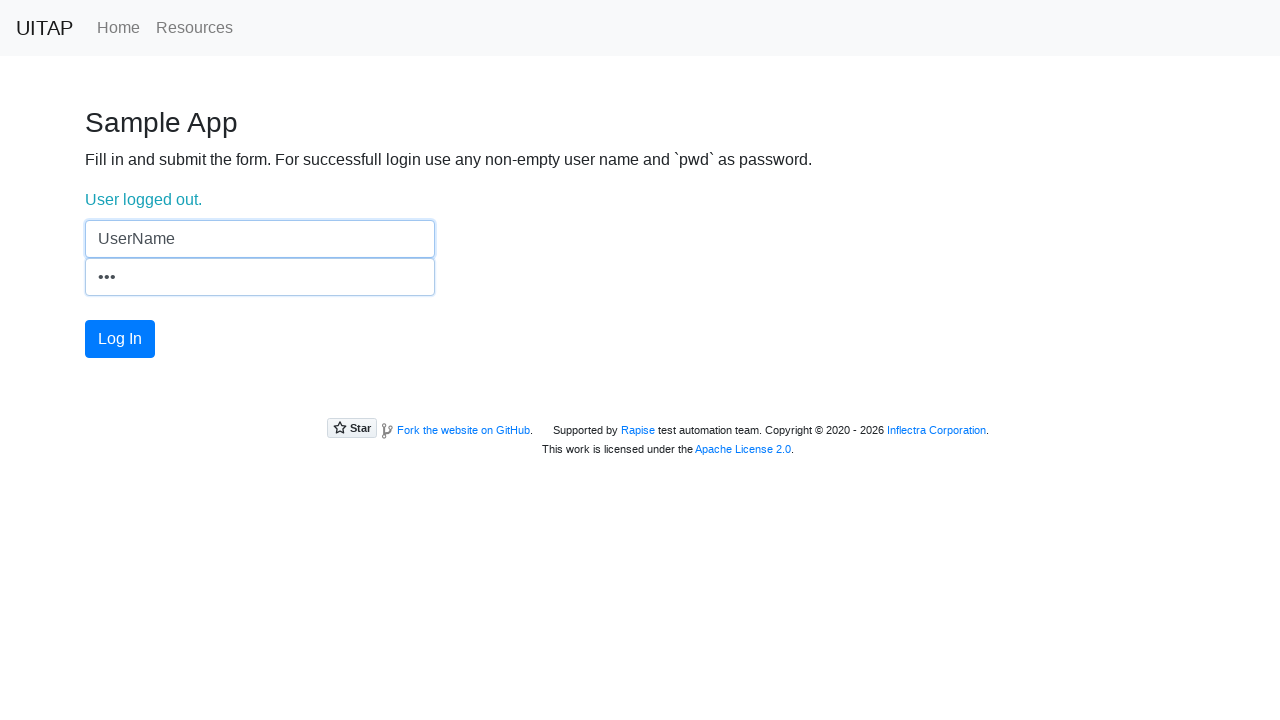

Clicked the login button at (120, 339) on button.btn.btn-primary
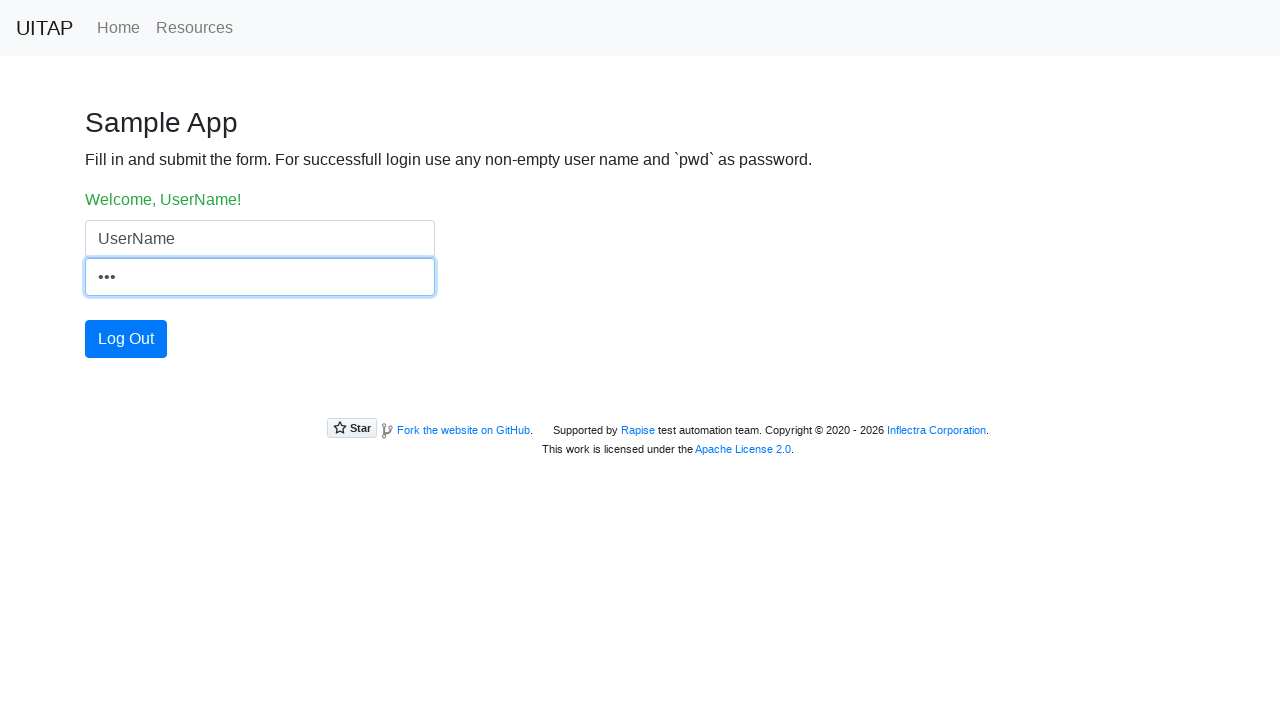

Verified success message is displayed
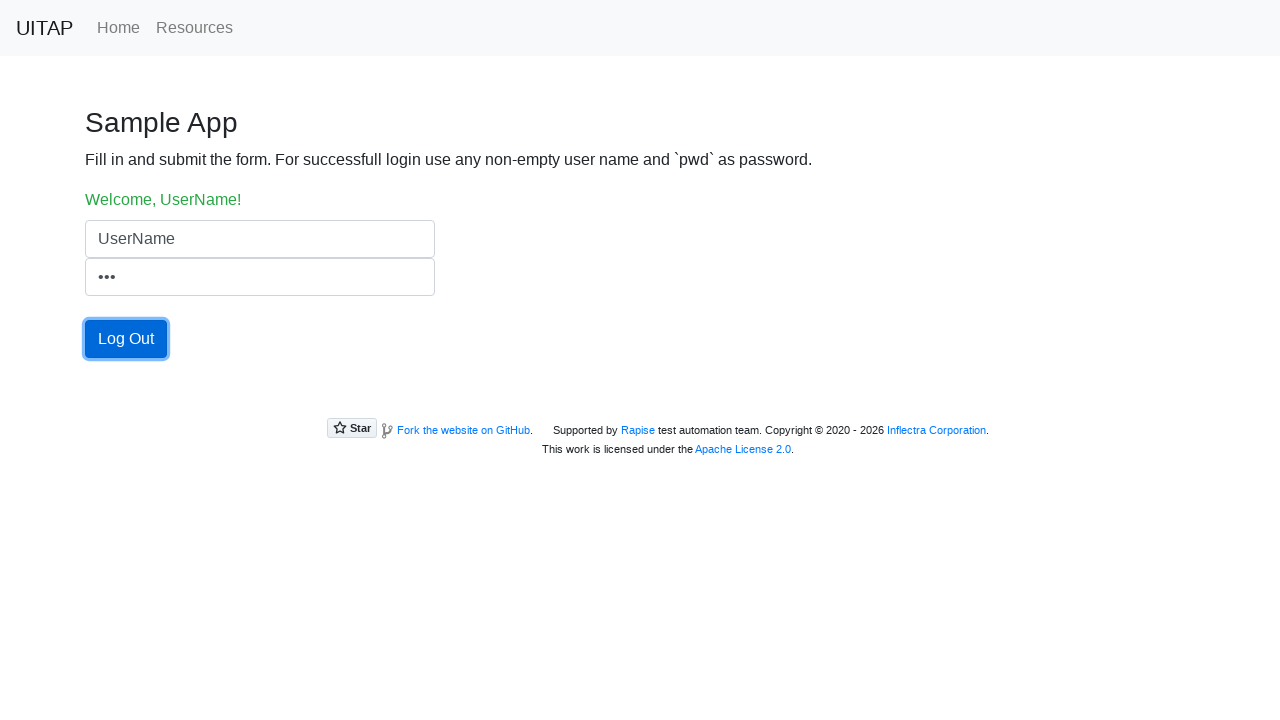

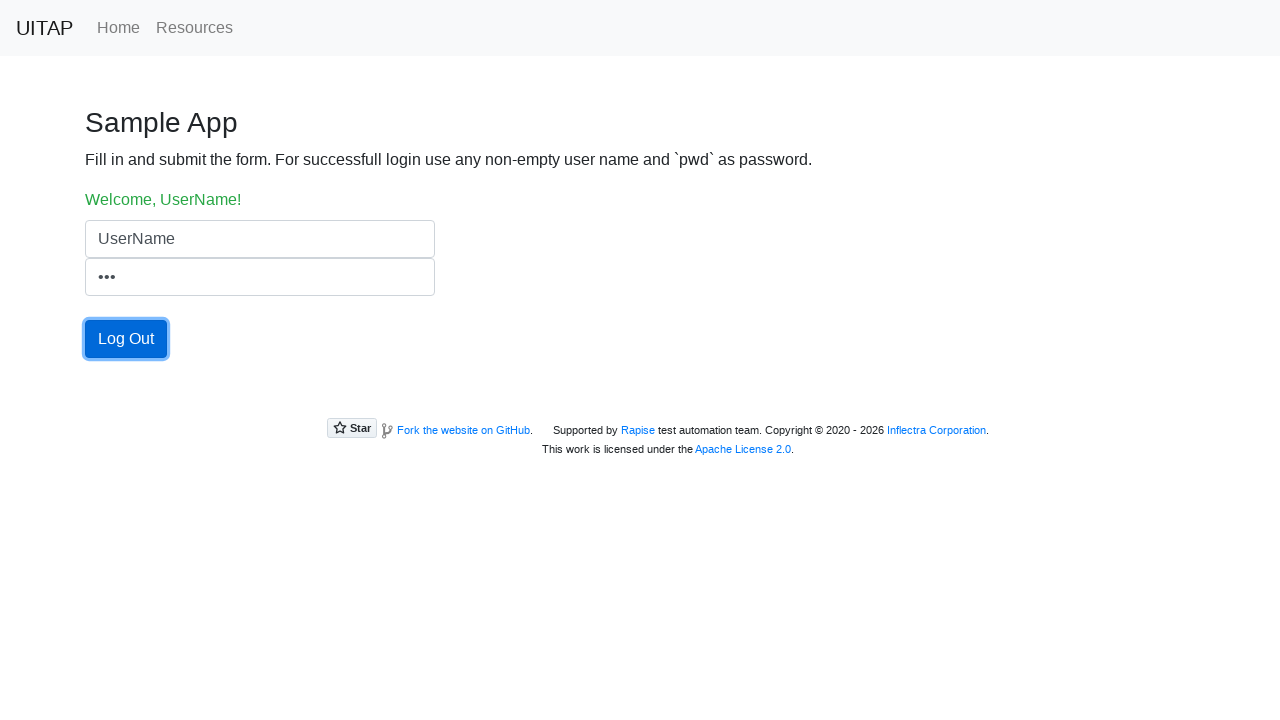